Opens the main page, clicks on the auth modal button in the header, and interacts with the phone input field in the modal.

Starting URL: https://moigektar.ru/?__counters=1

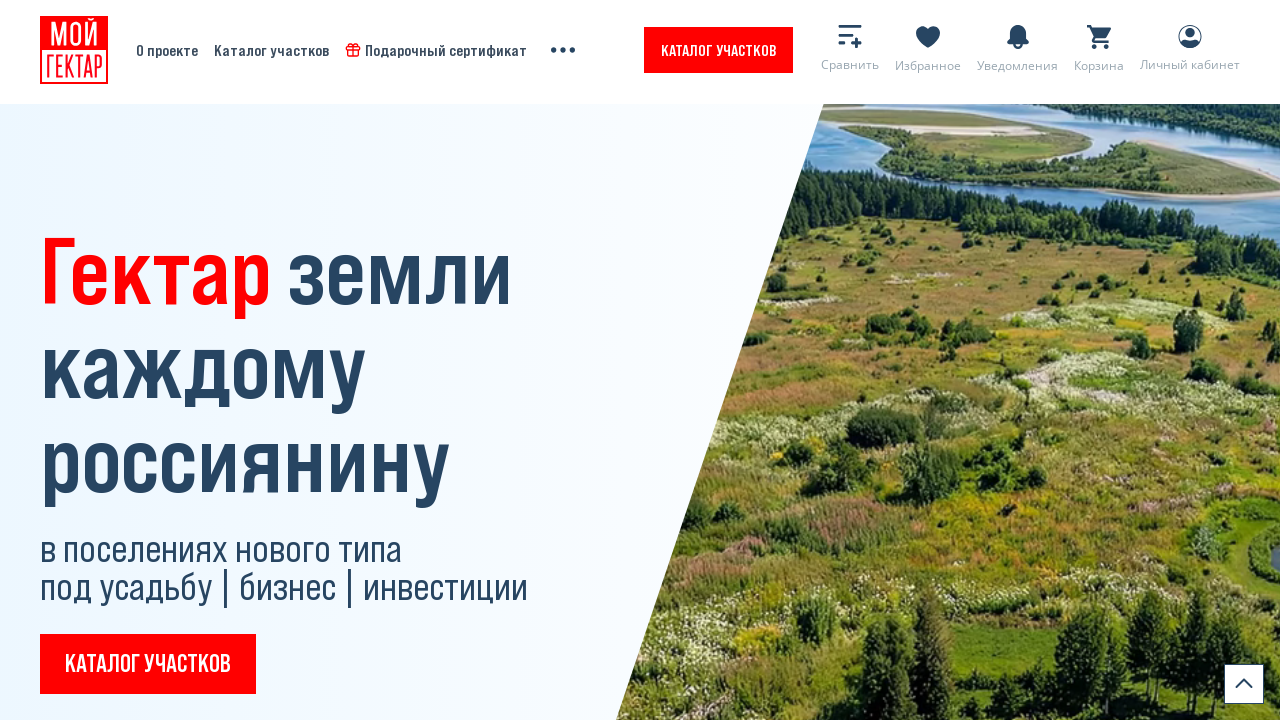

Clicked auth modal button in header at (842, 50) on (//*[@href="#modal-auth-lk"])[1]
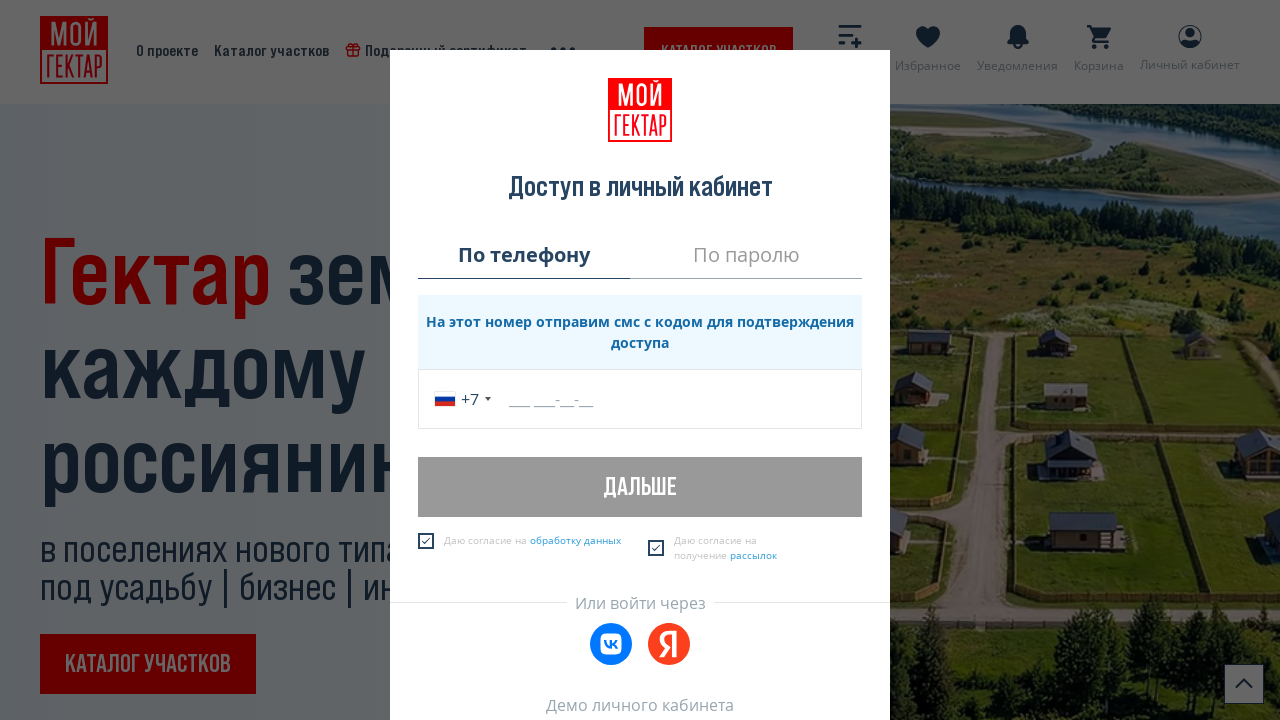

Clicked phone input field in auth modal at (640, 399) on (//*[@id="modal-auth-lk"]//*[@id="consultationform-phone"])[1]
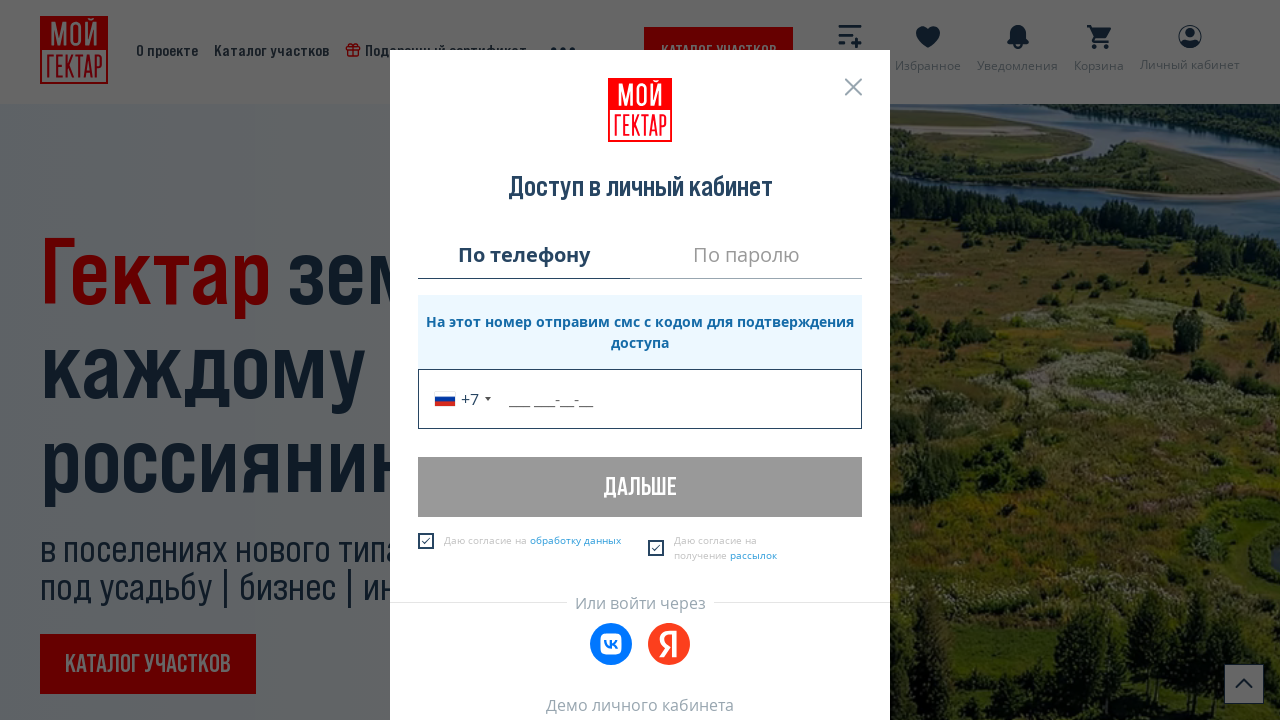

Waited for analytics requests to be sent
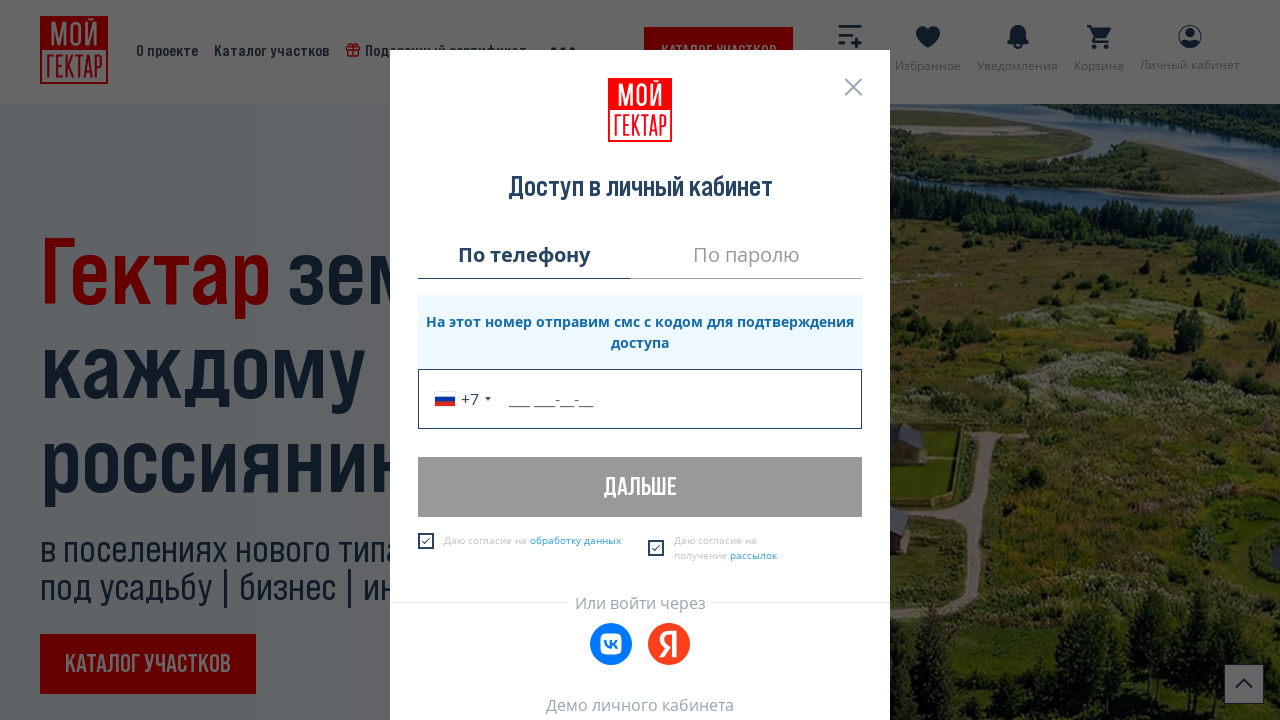

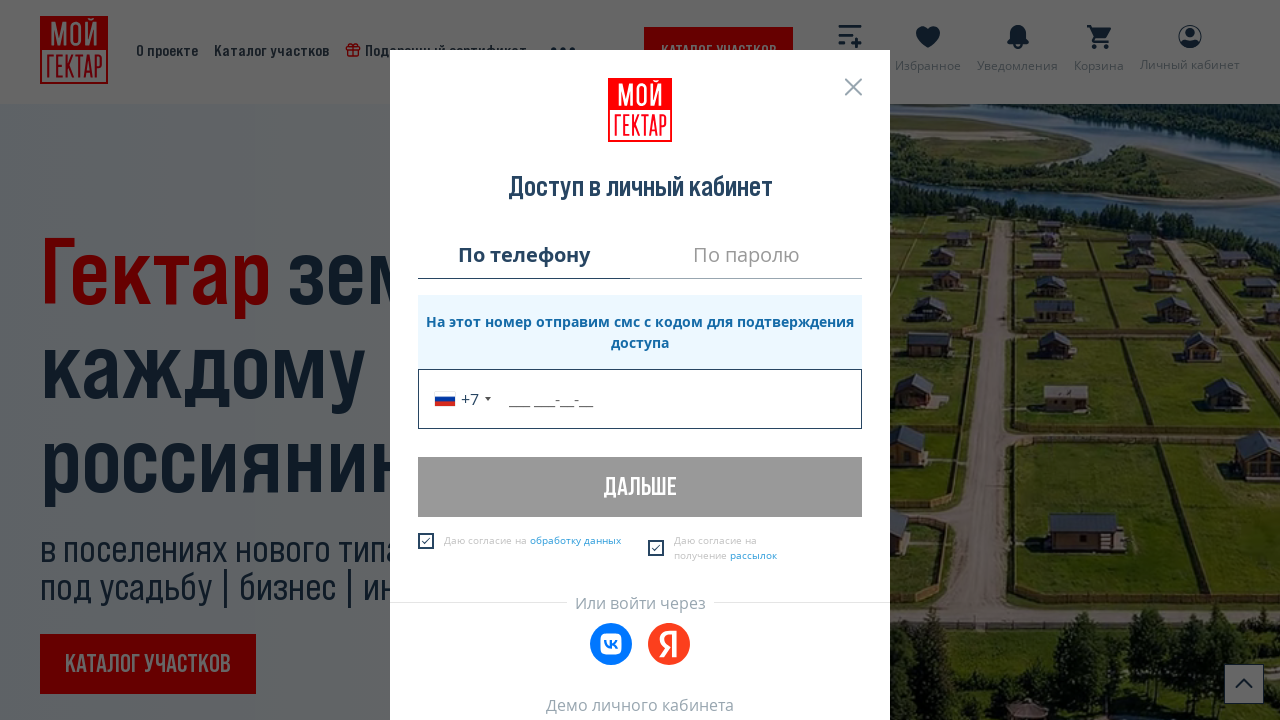